Navigates to the PS5 product page on Flipkart and checks if the "BUY NOW" button is available, indicating the product is in stock.

Starting URL: https://www.flipkart.com/sony-playstation-5-cfi-1008a01r-825-gb-astro-s-playroom/p/itma0201bdea62fa

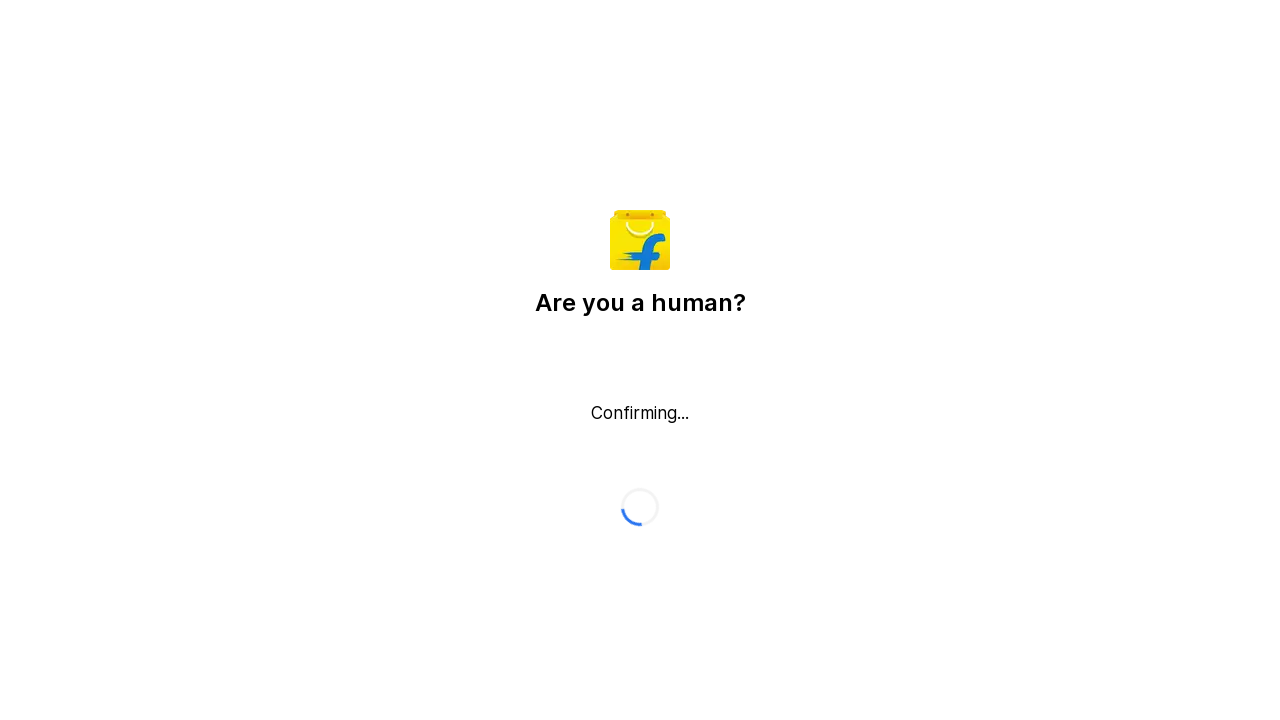

Located BUY NOW button element
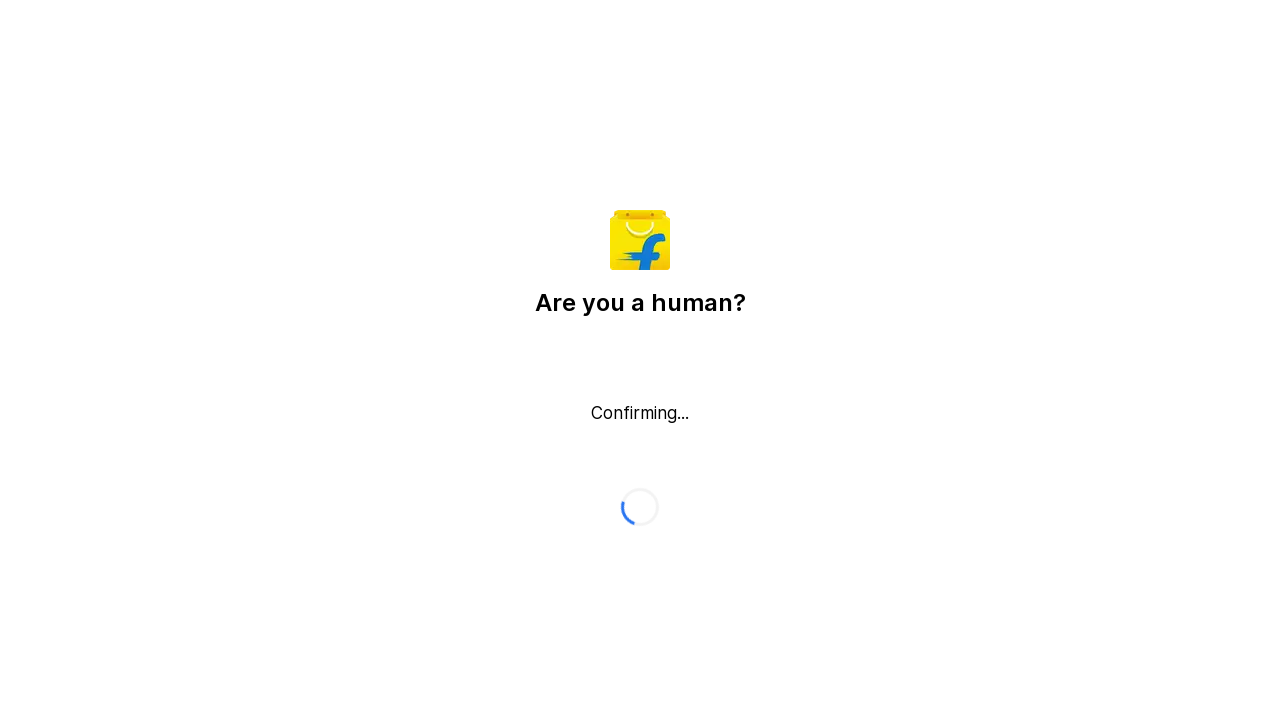

BUY NOW button not found - PS5 is out of stock
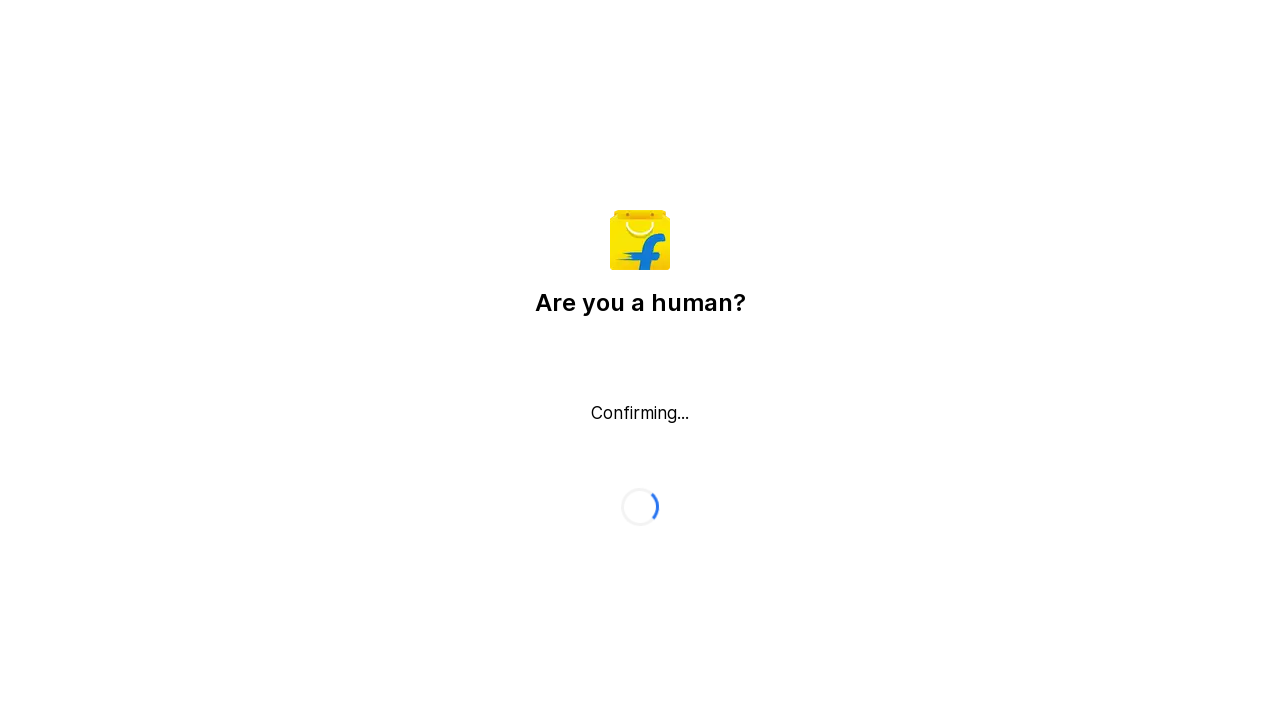

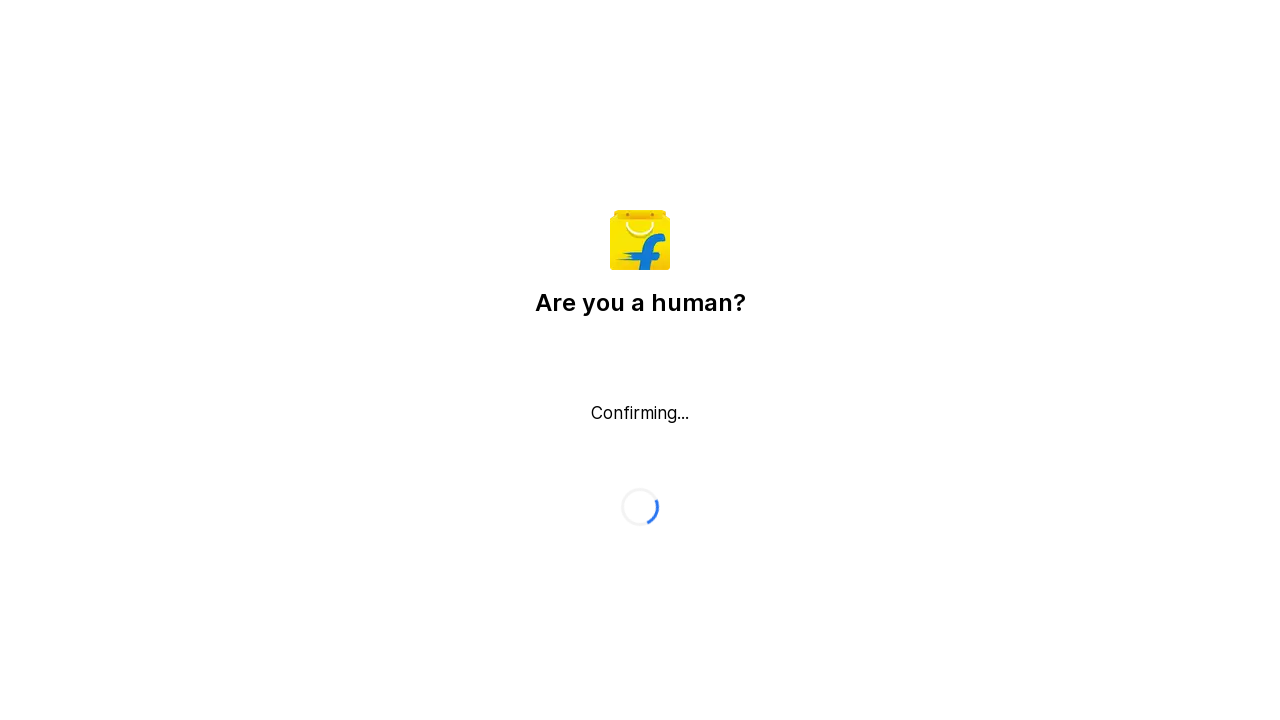